Navigates to CoinMarketCap Bitcoin page, modifies the price display element text via JavaScript evaluation, and verifies the page title contains "Bitcoin"

Starting URL: https://coinmarketcap.com/currencies/bitcoin/

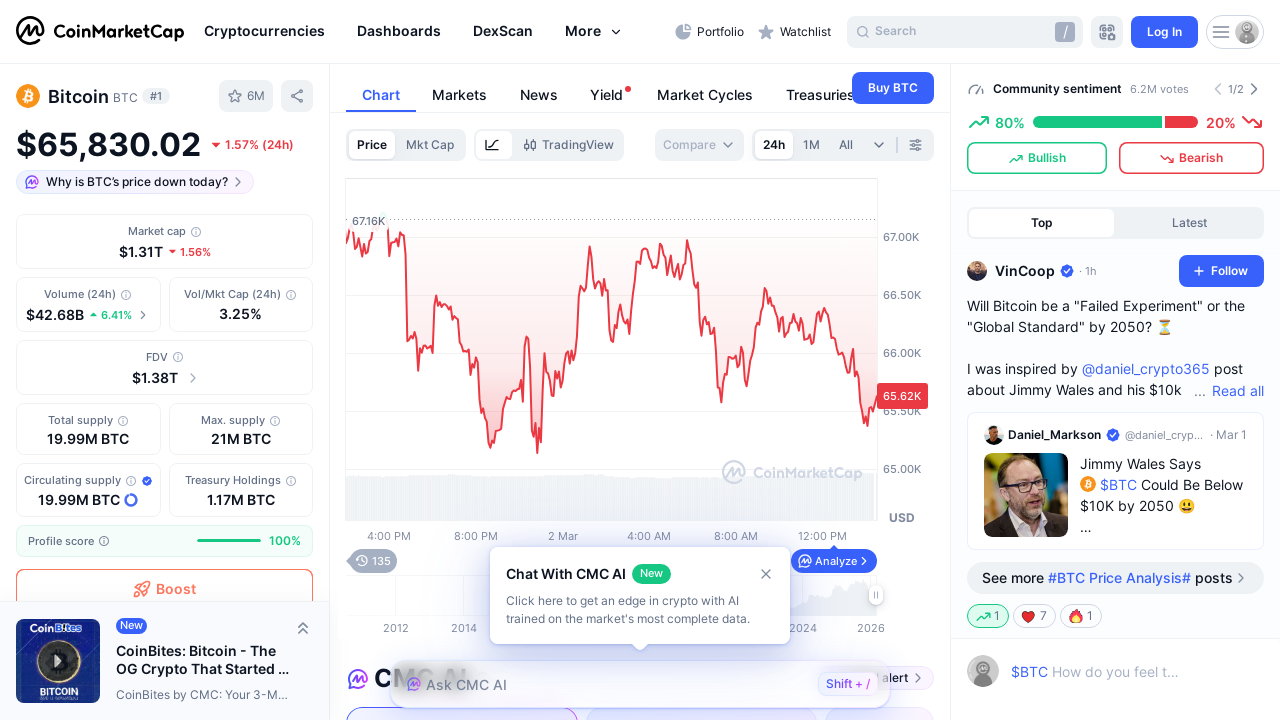

Navigated to CoinMarketCap Bitcoin page
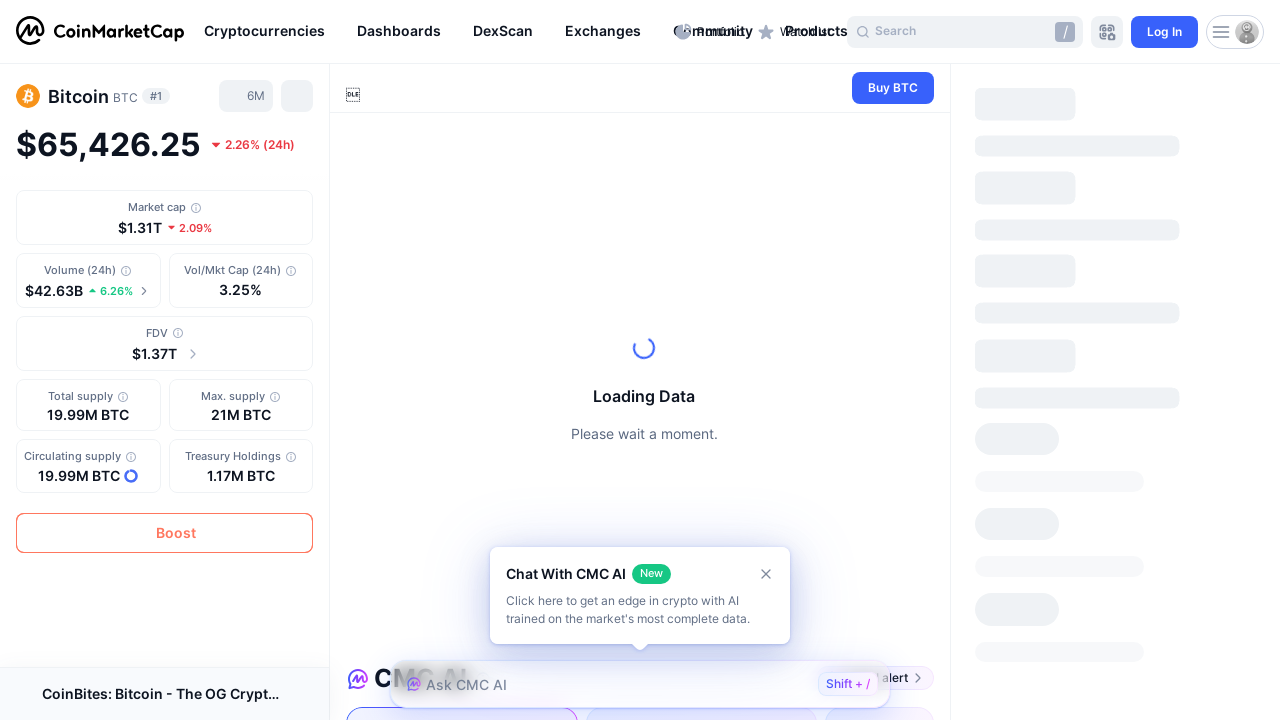

Modified price display element text to 'potatoes' via JavaScript evaluation
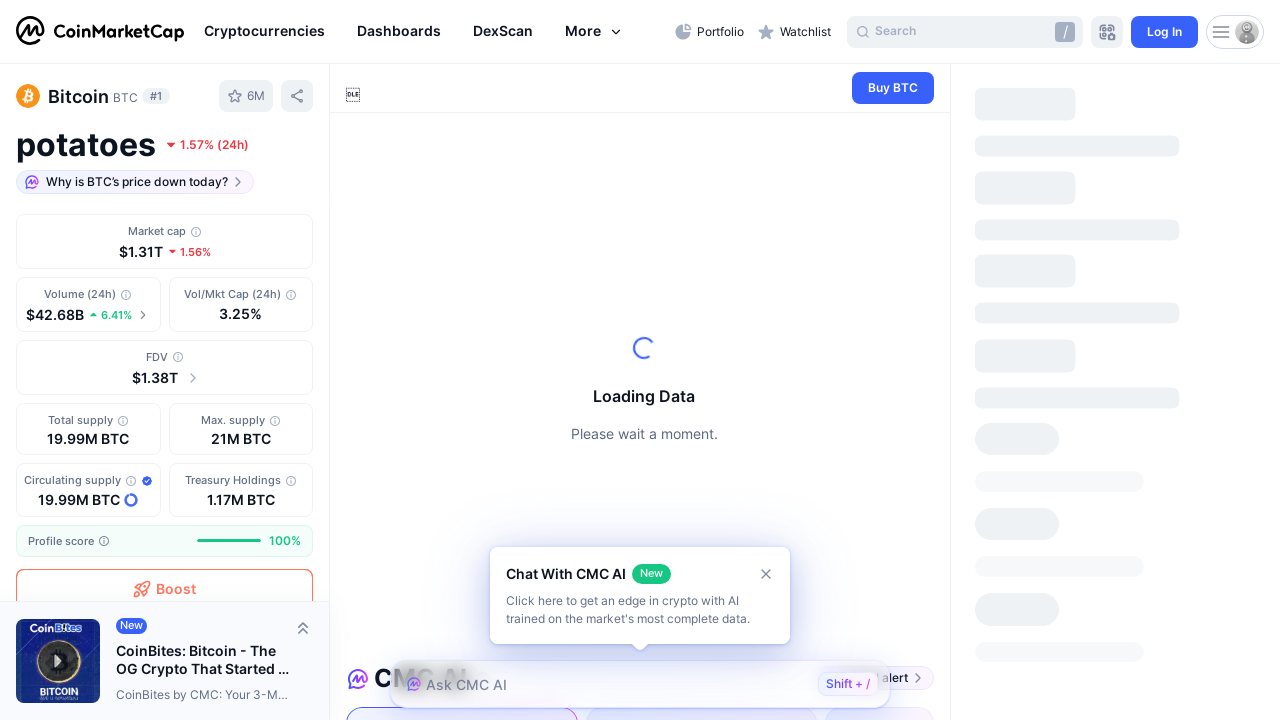

Verified page title contains 'Bitcoin'
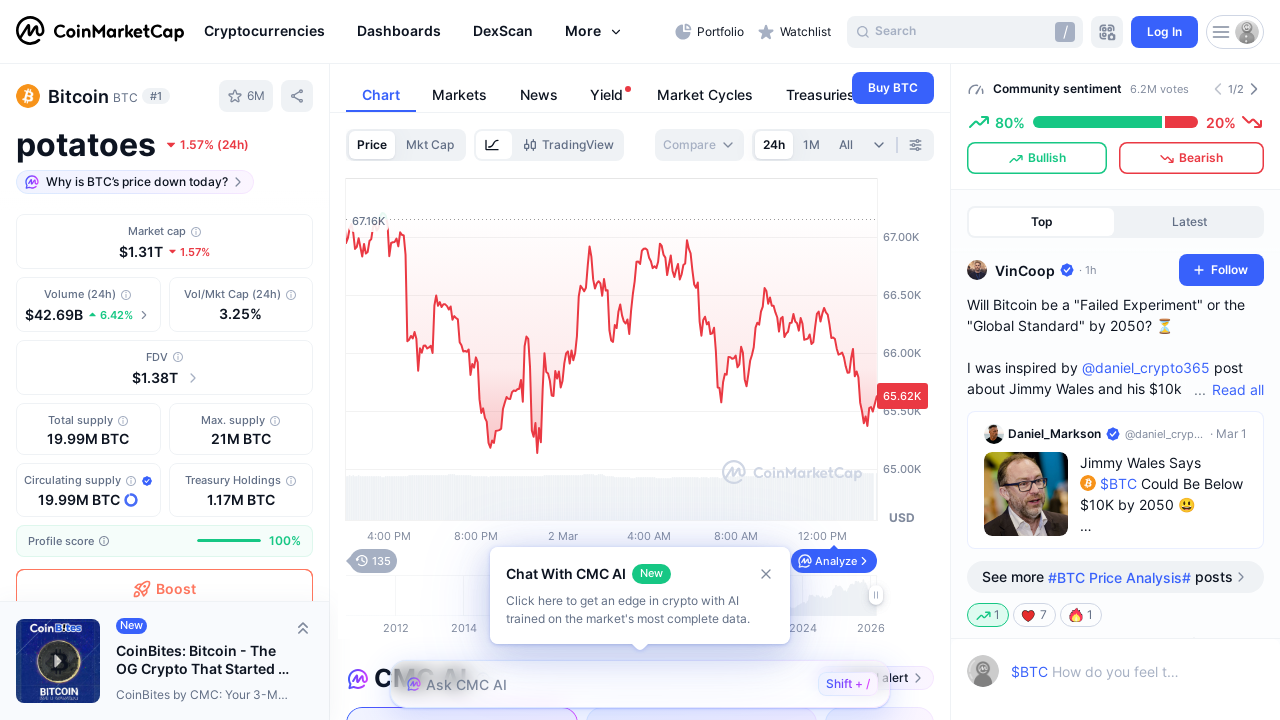

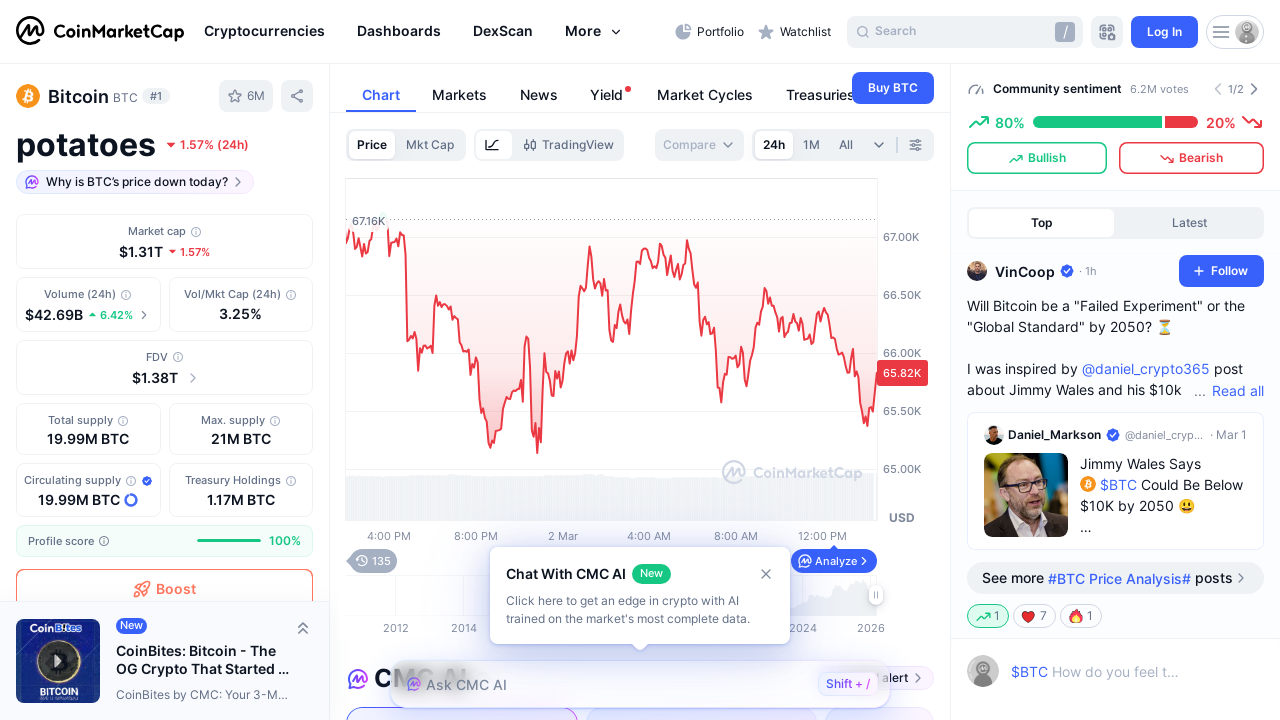